Tests navigation of Tour de France rankings page by clicking on the General Rankings tab and iterating through different ranking category tabs to verify they load correctly

Starting URL: https://www.letour.fr/en/rankings

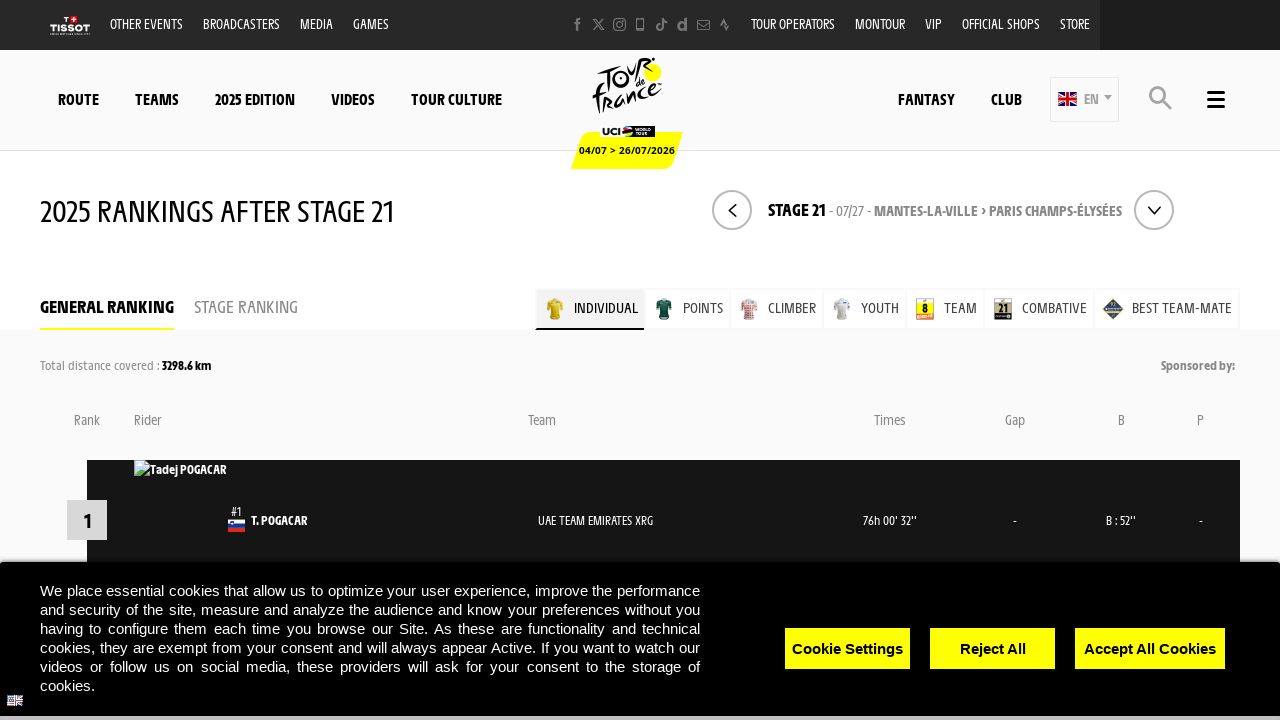

Rankings page loaded - stage select option visible
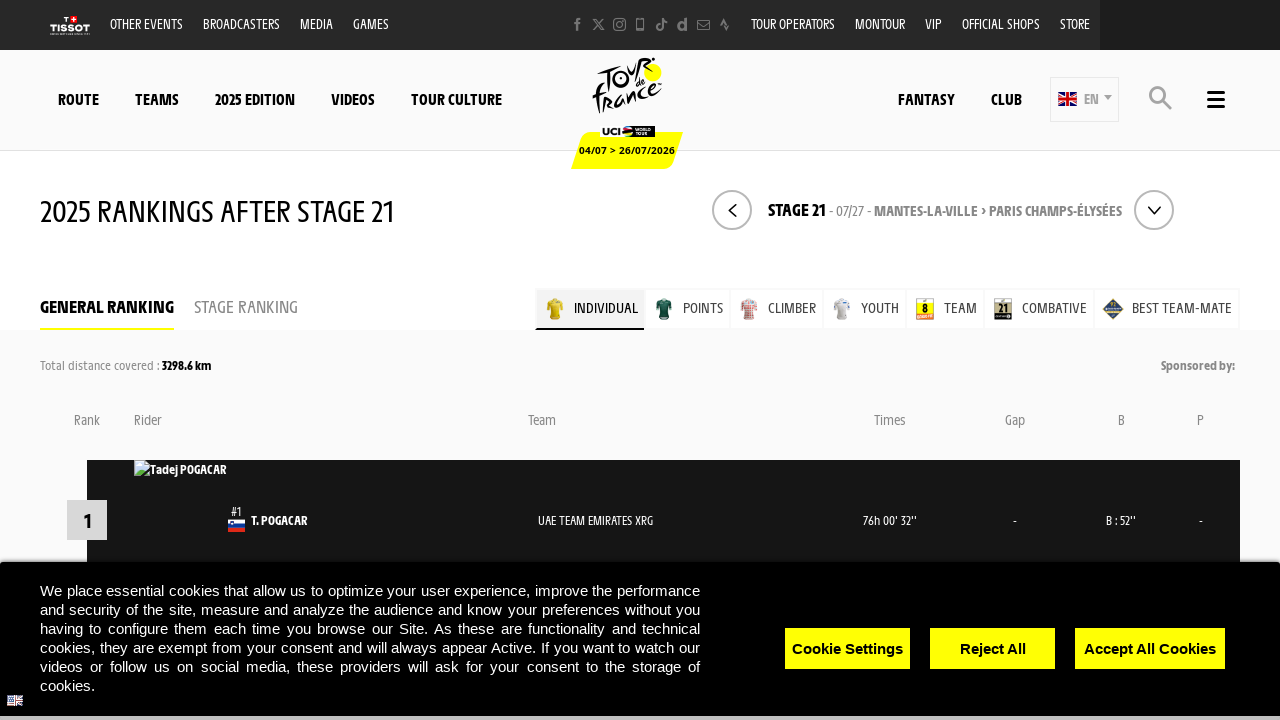

Clicked on General Rankings tab at (107, 306) on span[data-xtclick="ranking::tab::overall"]
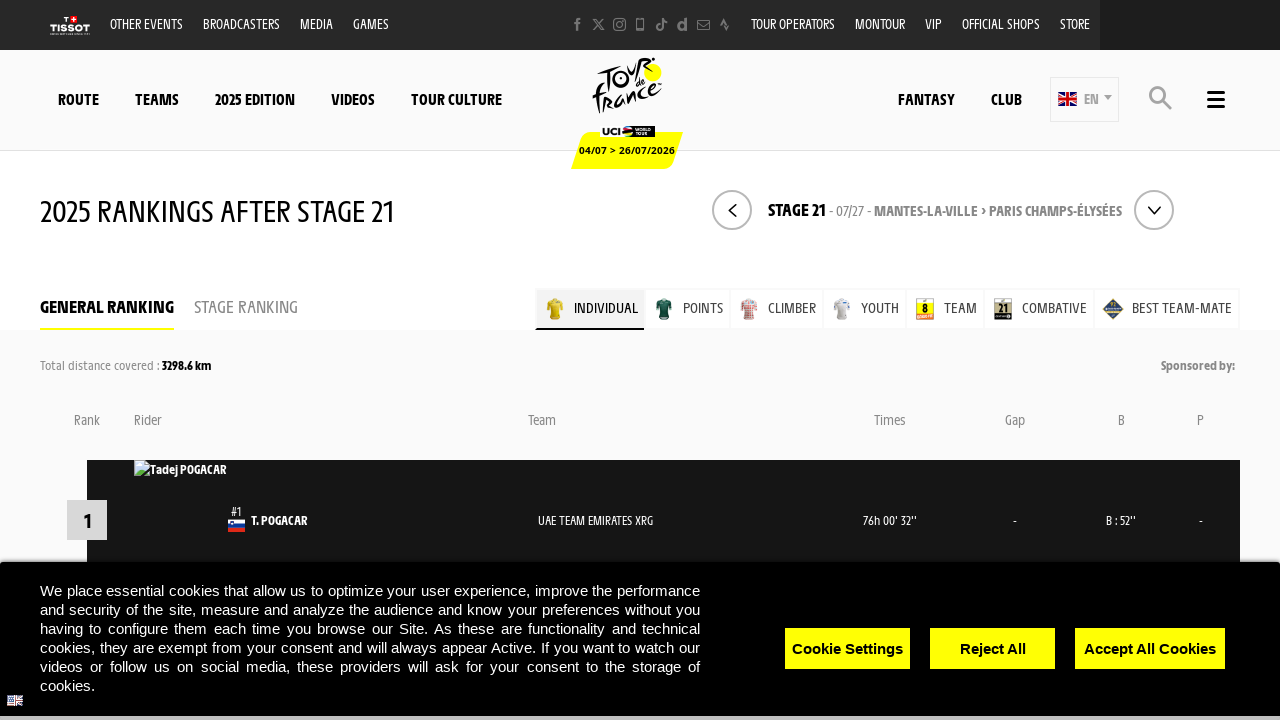

General ranking tabs loaded
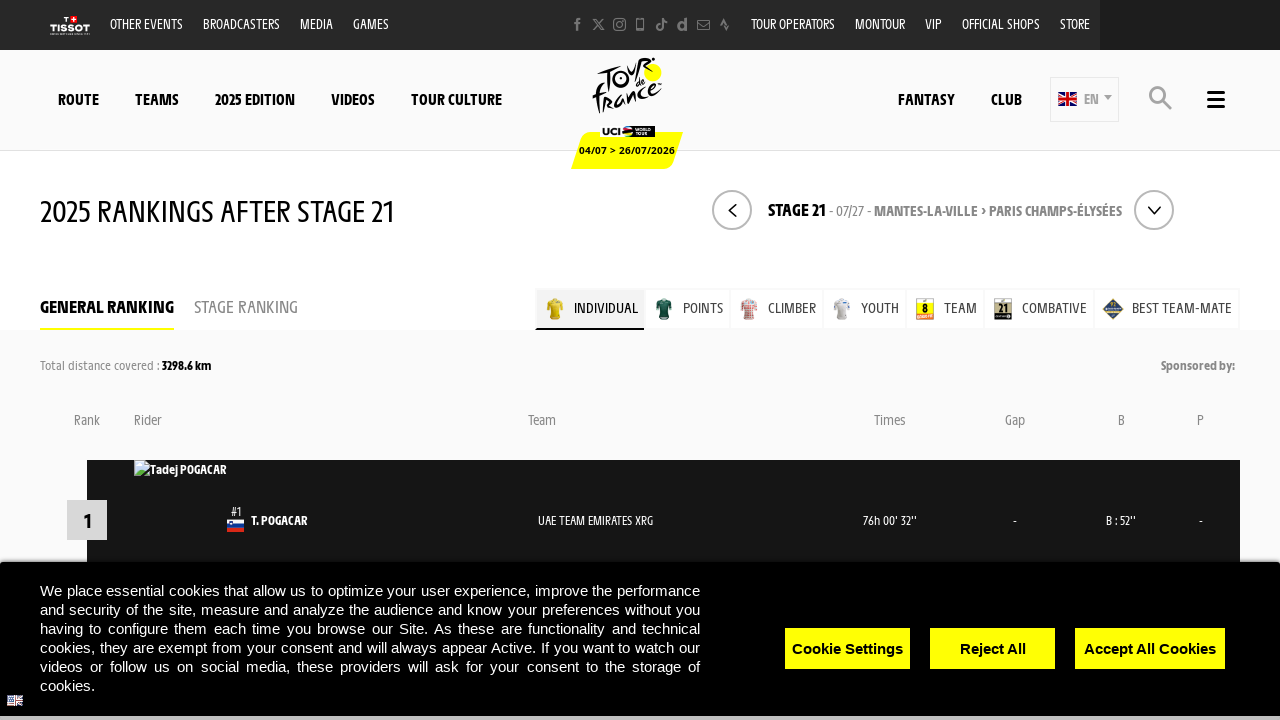

Retrieved all ranking tabs - found 7 total tabs
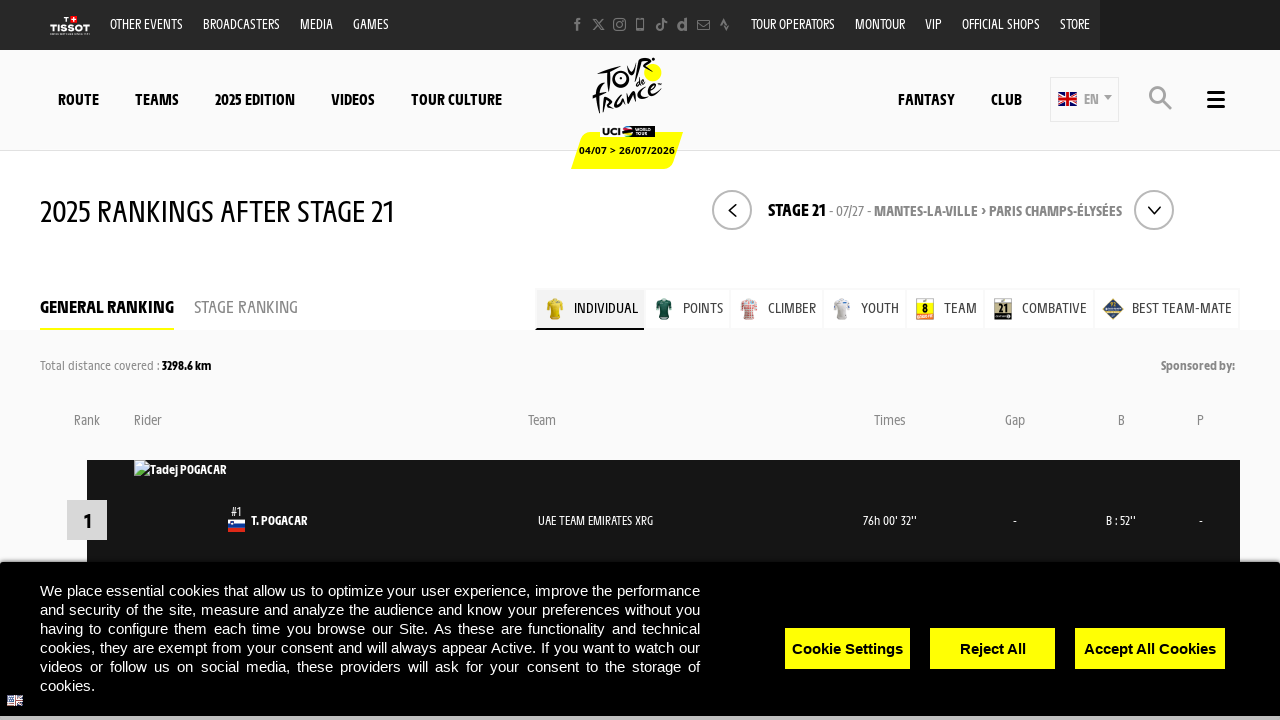

Clicked ranking tab 1 at (555, 309) on span.js-tabs-ranking-nested.general >> nth=0
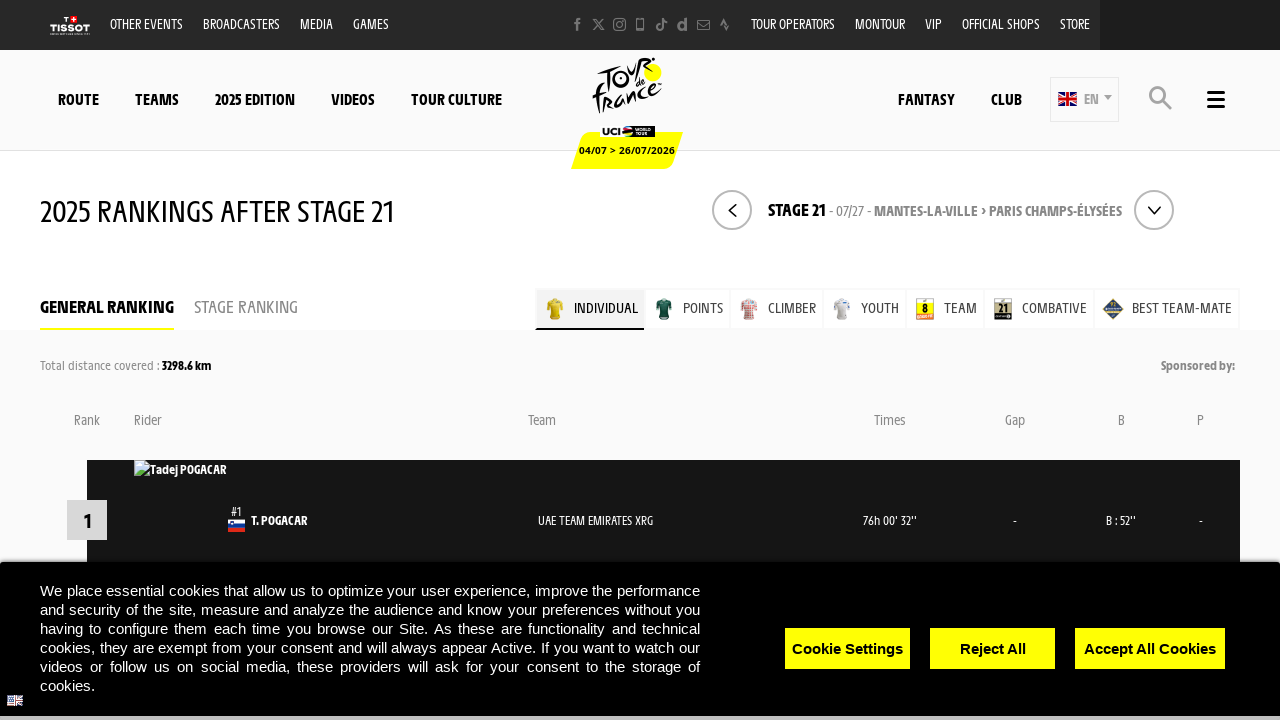

Ranking table loaded for tab 1
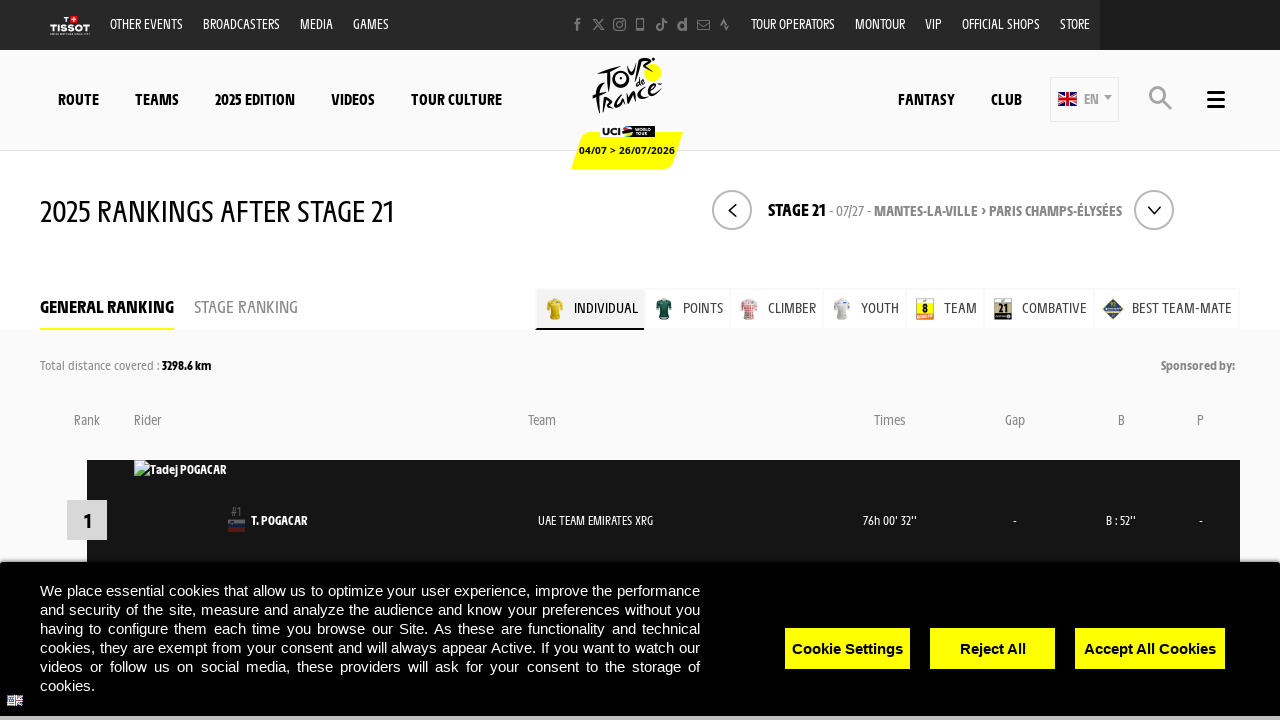

Clicked ranking tab 2 at (664, 309) on span.js-tabs-ranking-nested.general >> nth=1
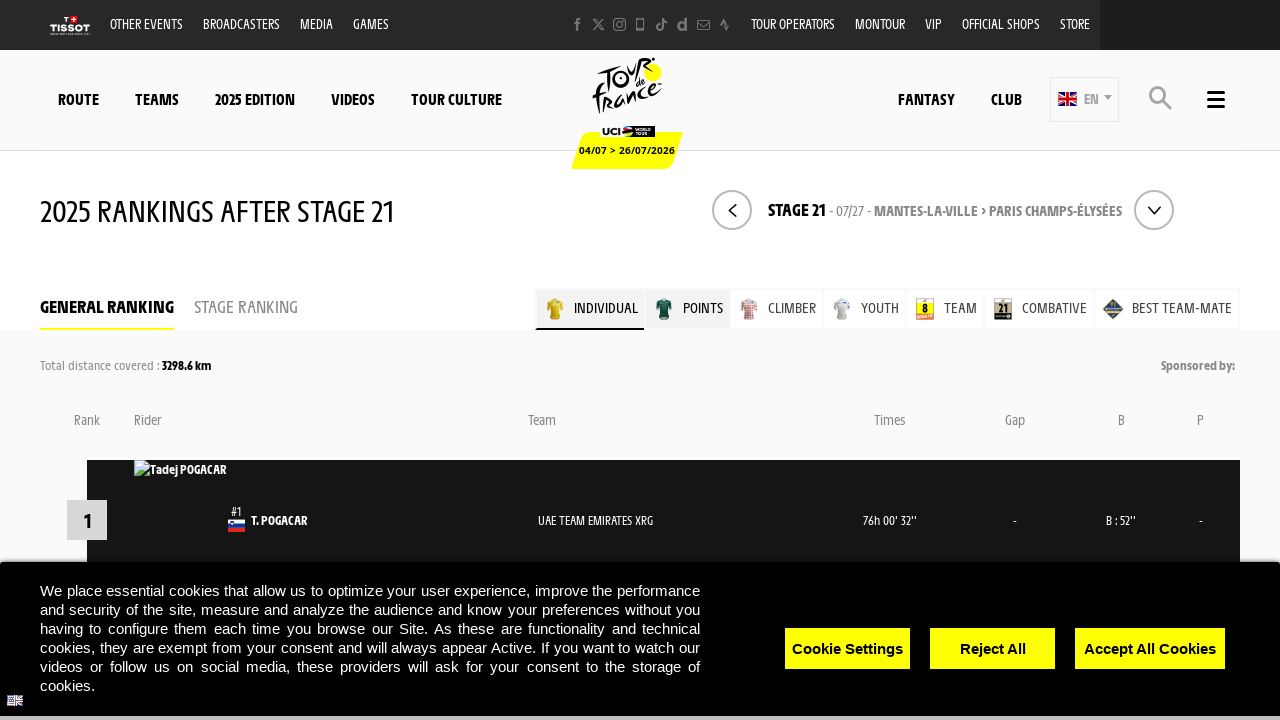

Ranking table loaded for tab 2
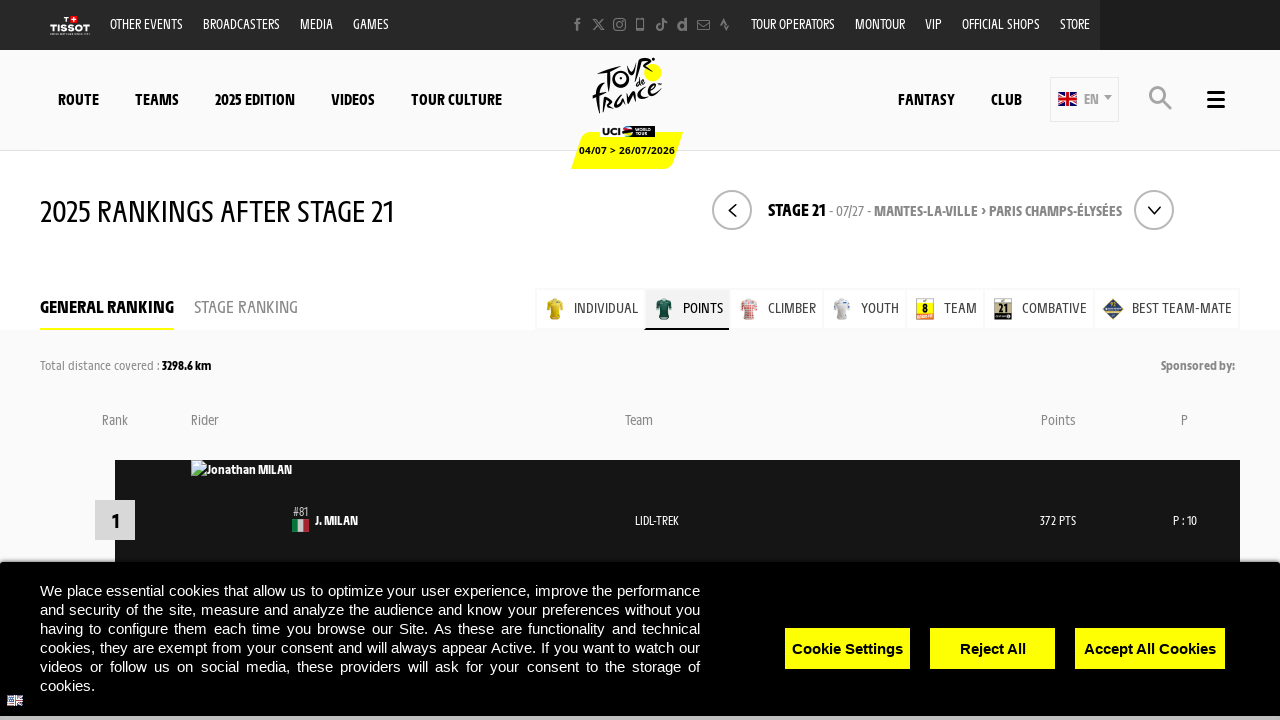

Clicked ranking tab 3 at (749, 309) on span.js-tabs-ranking-nested.general >> nth=2
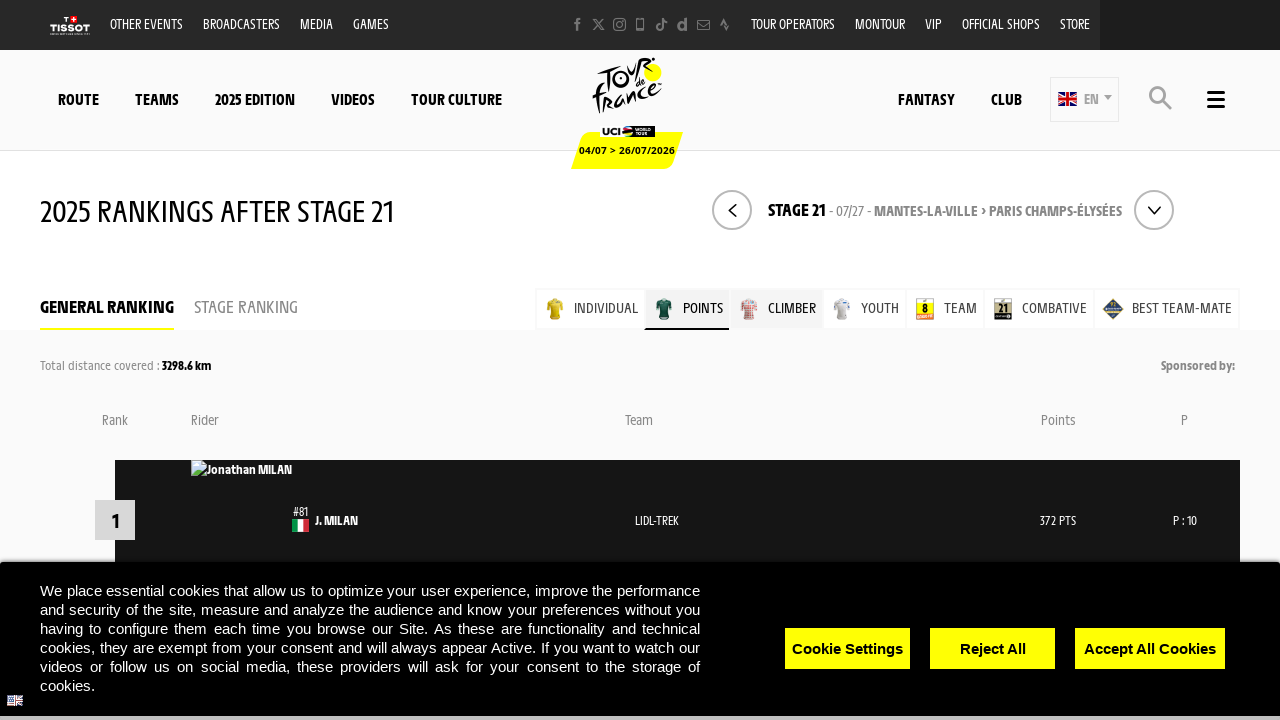

Ranking table loaded for tab 3
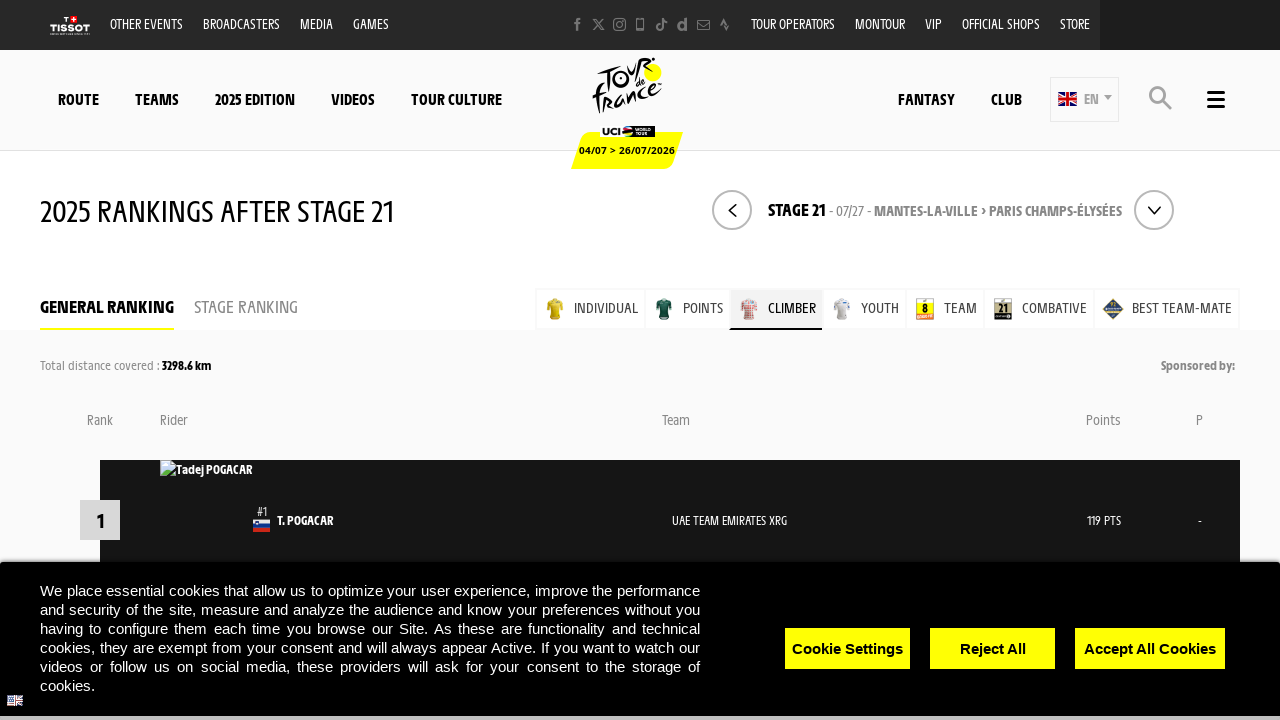

Clicked ranking tab 4 at (842, 309) on span.js-tabs-ranking-nested.general >> nth=3
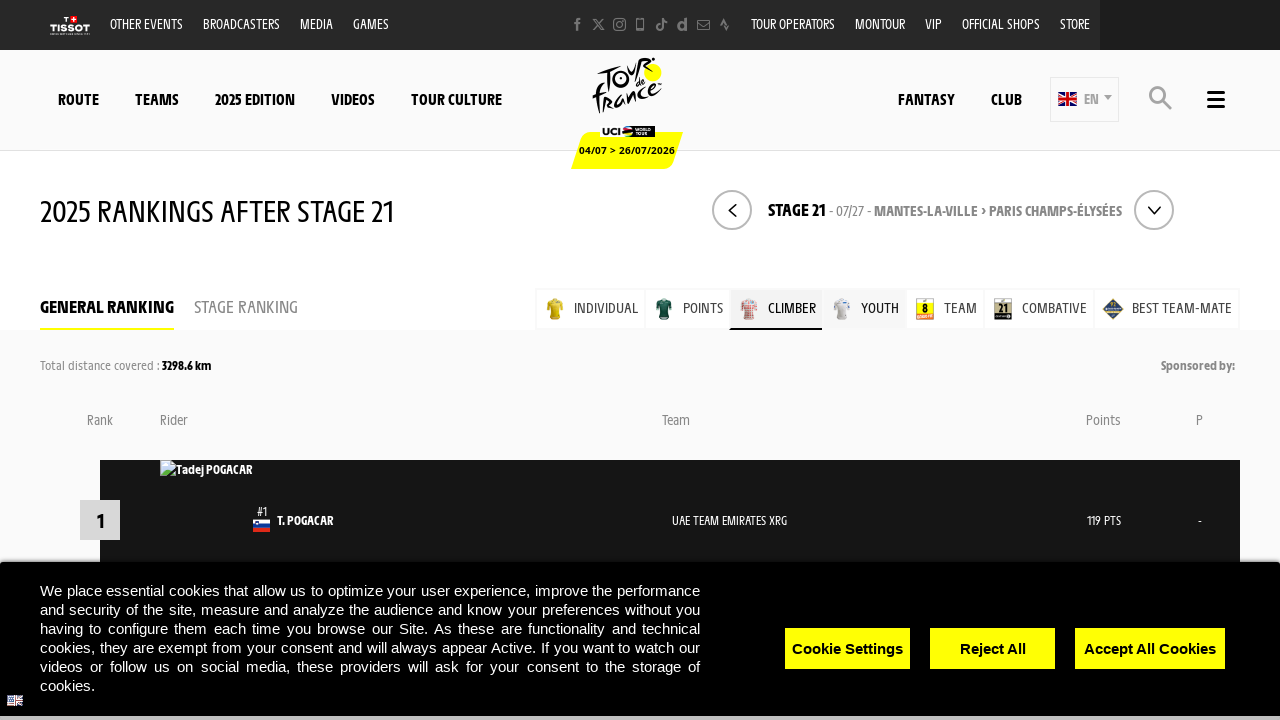

Ranking table loaded for tab 4
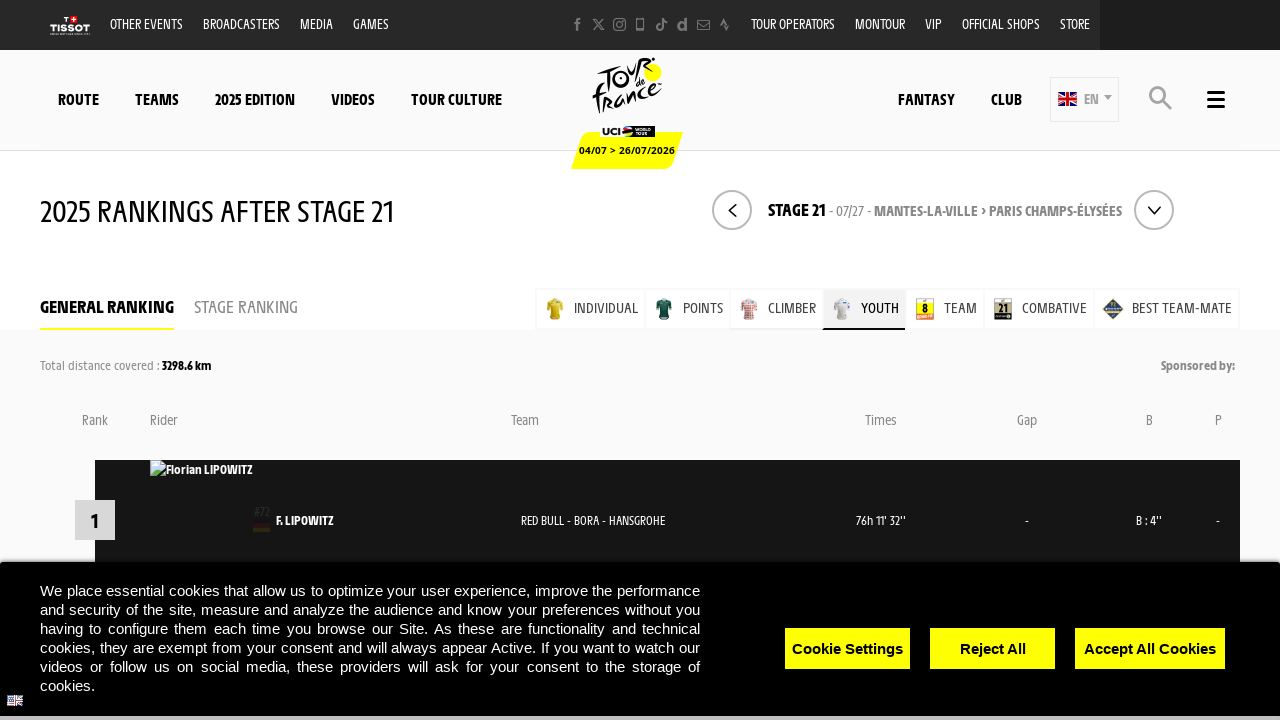

Clicked ranking tab 5 at (925, 309) on span.js-tabs-ranking-nested.general >> nth=4
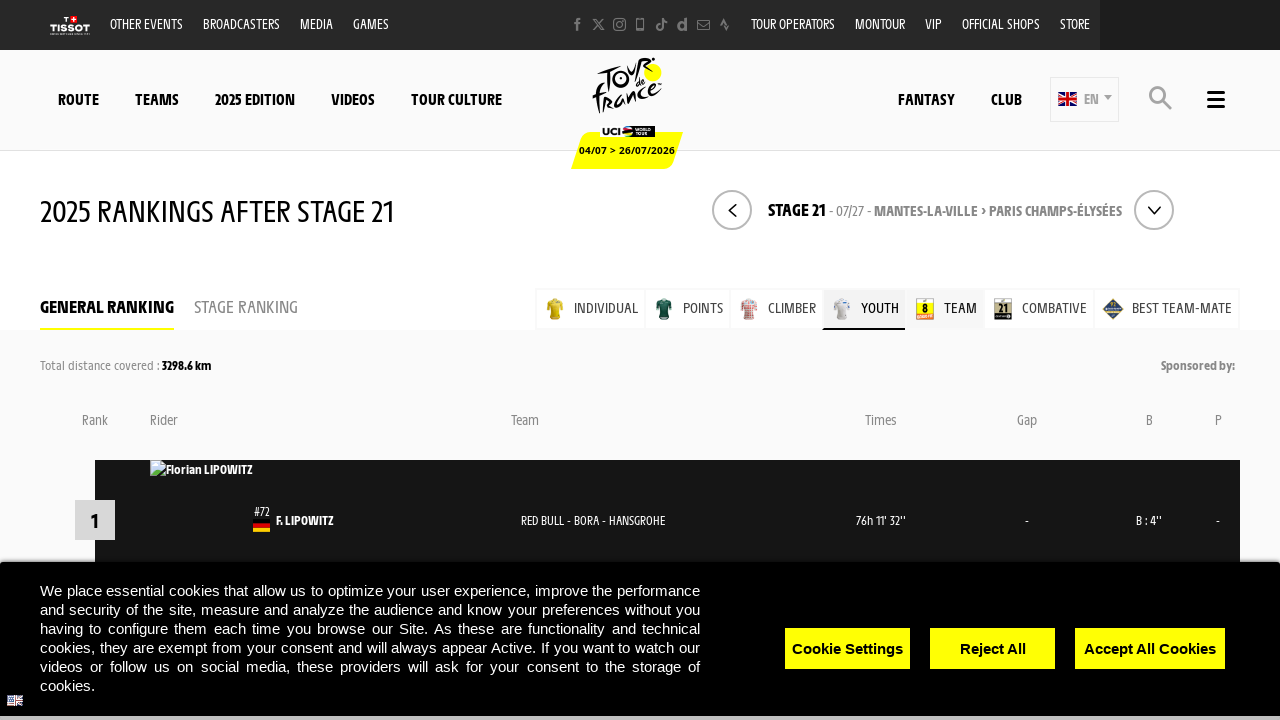

Ranking table loaded for tab 5
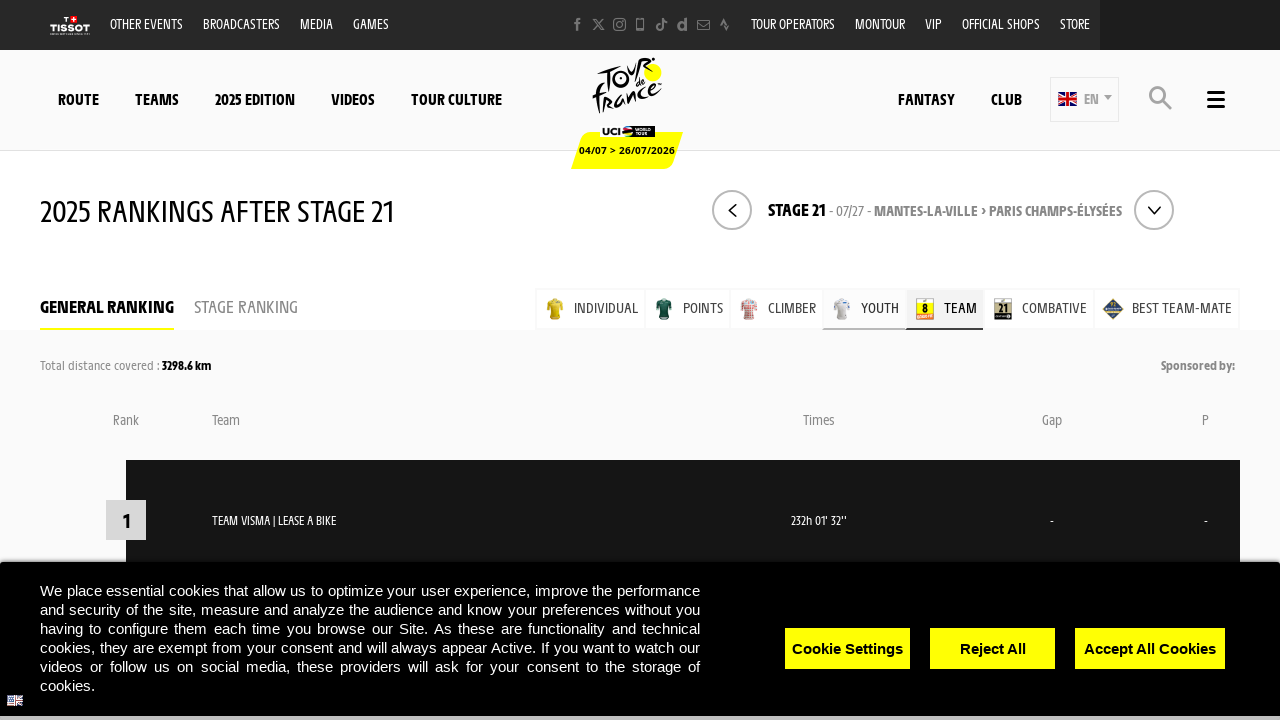

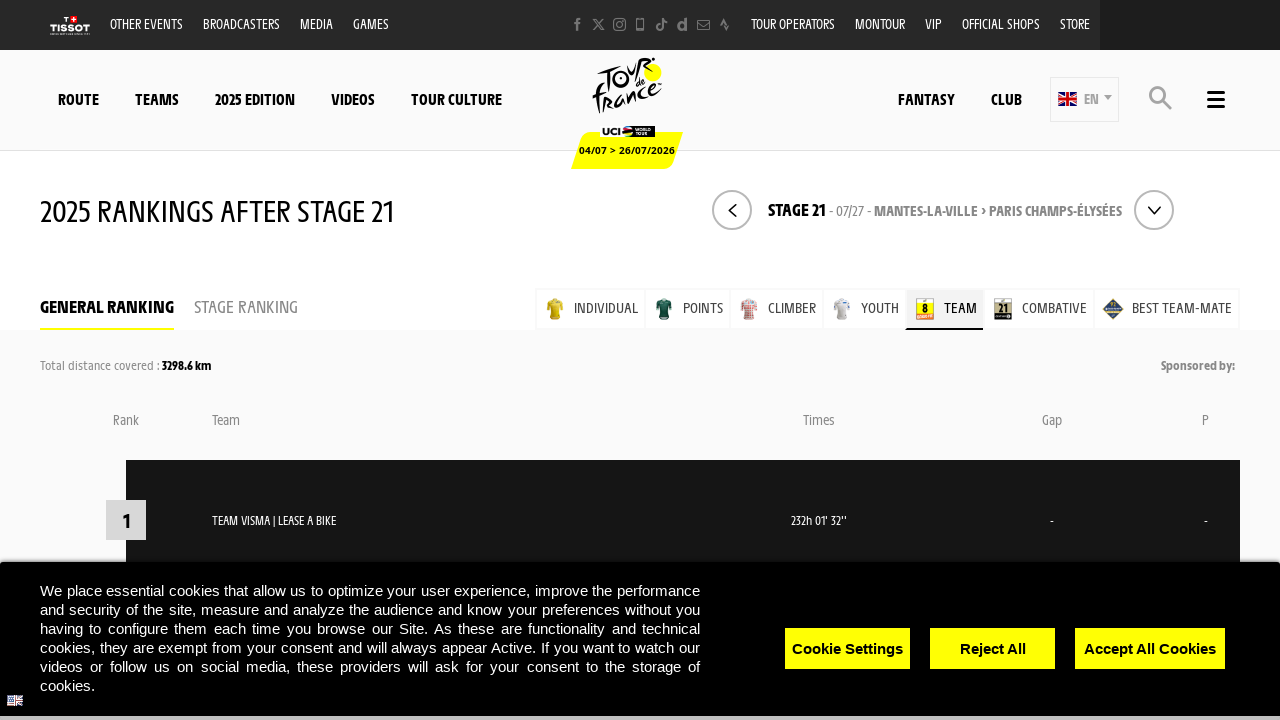